Tests clicking a checkbox (pokemonBlue) and verifying it becomes selected

Starting URL: http://seleniumplayground.vectordesign.gr/

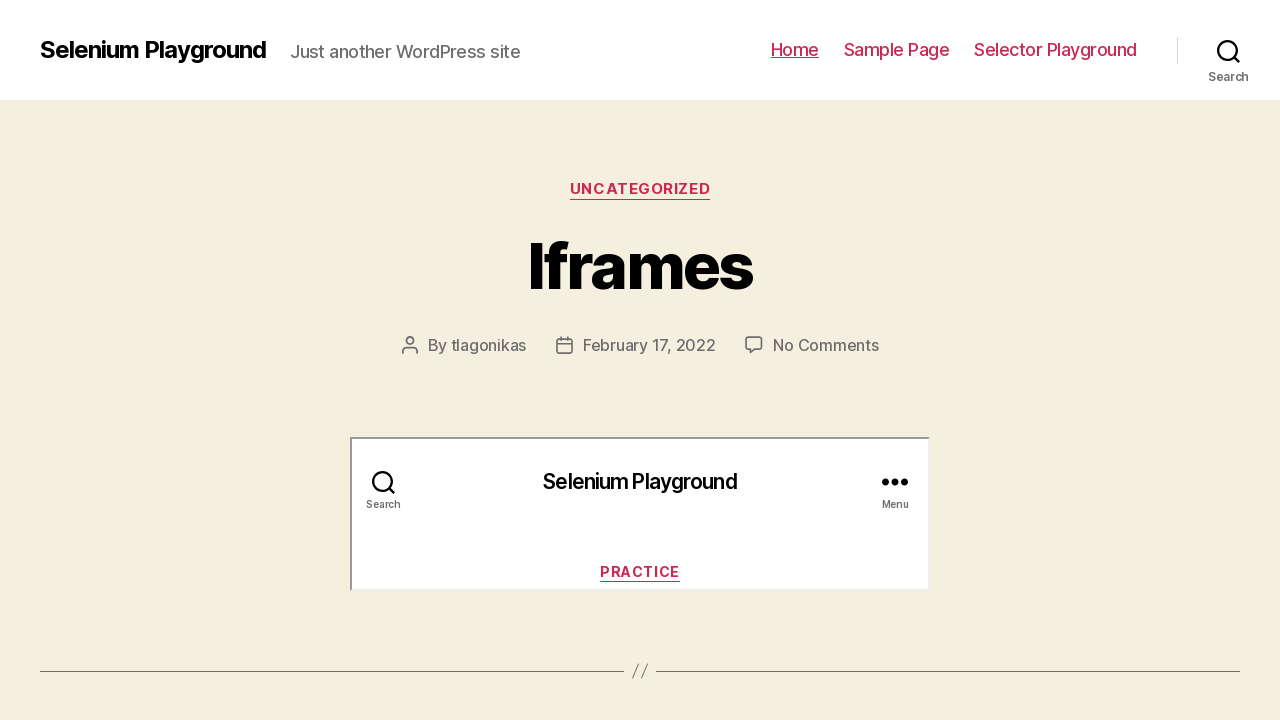

Navigated to Selenium Playground URL
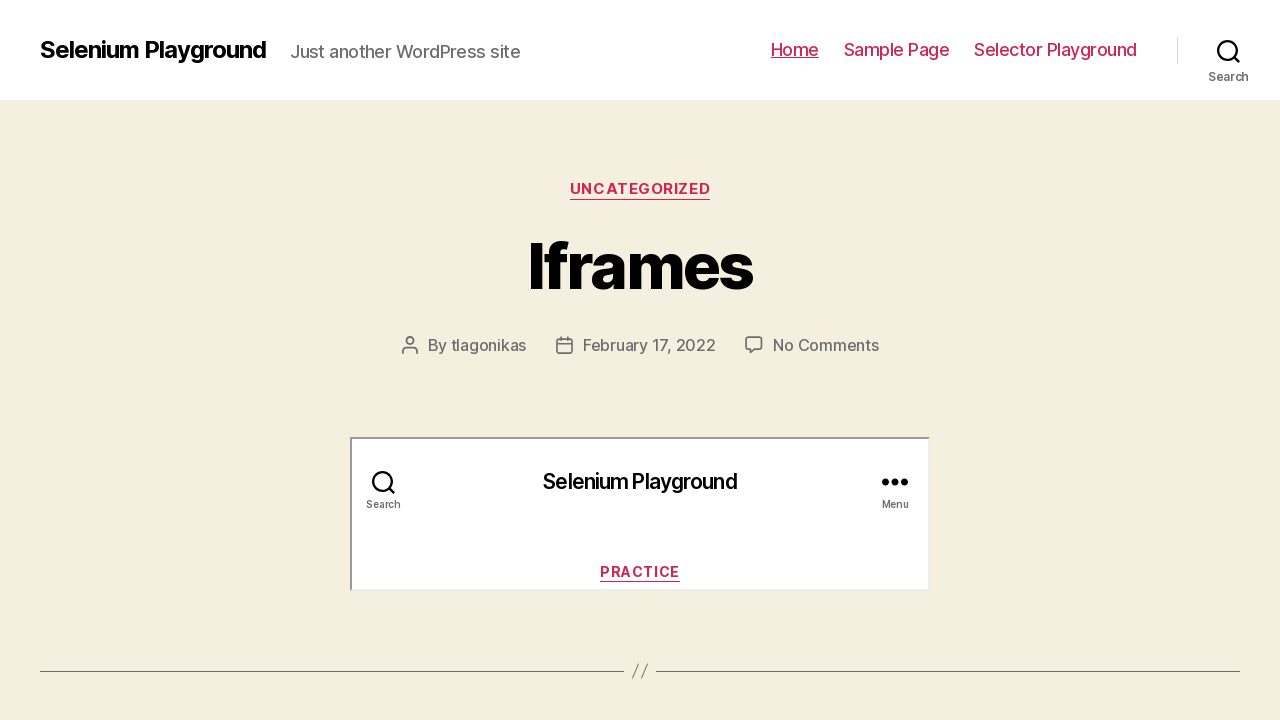

Clicked checkbox pokemonBlue to select it at (362, 360) on #pokemonBlue
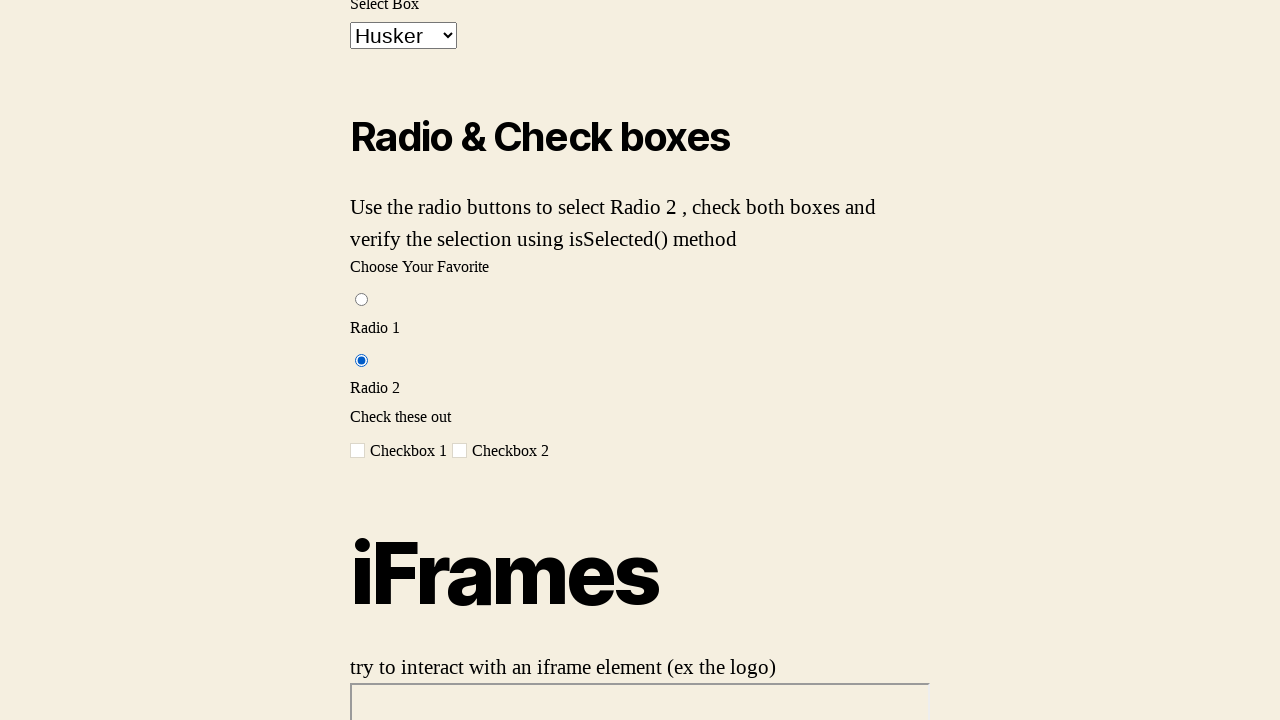

Verified that pokemonBlue checkbox is now selected
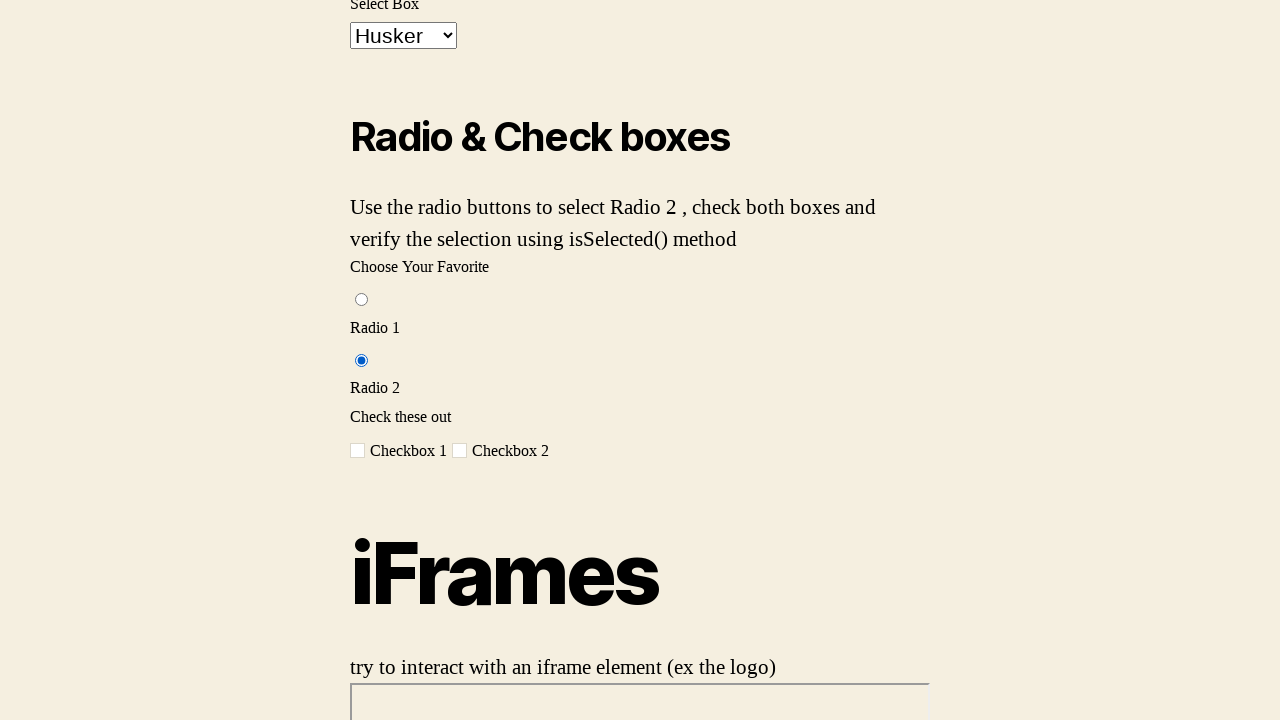

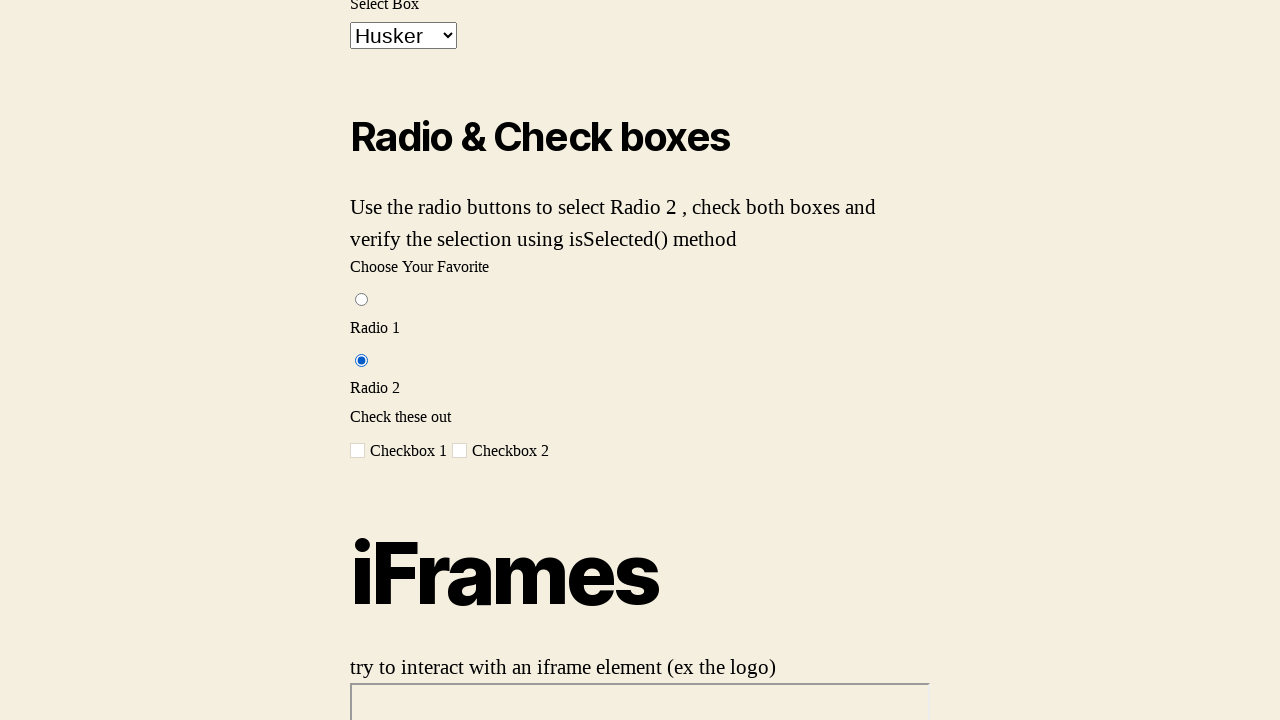